Tests TodoMVC app form interactions including adding multiple todo items, checking off a todo, and editing a todo by double-clicking.

Starting URL: https://demo.playwright.dev/todomvc/

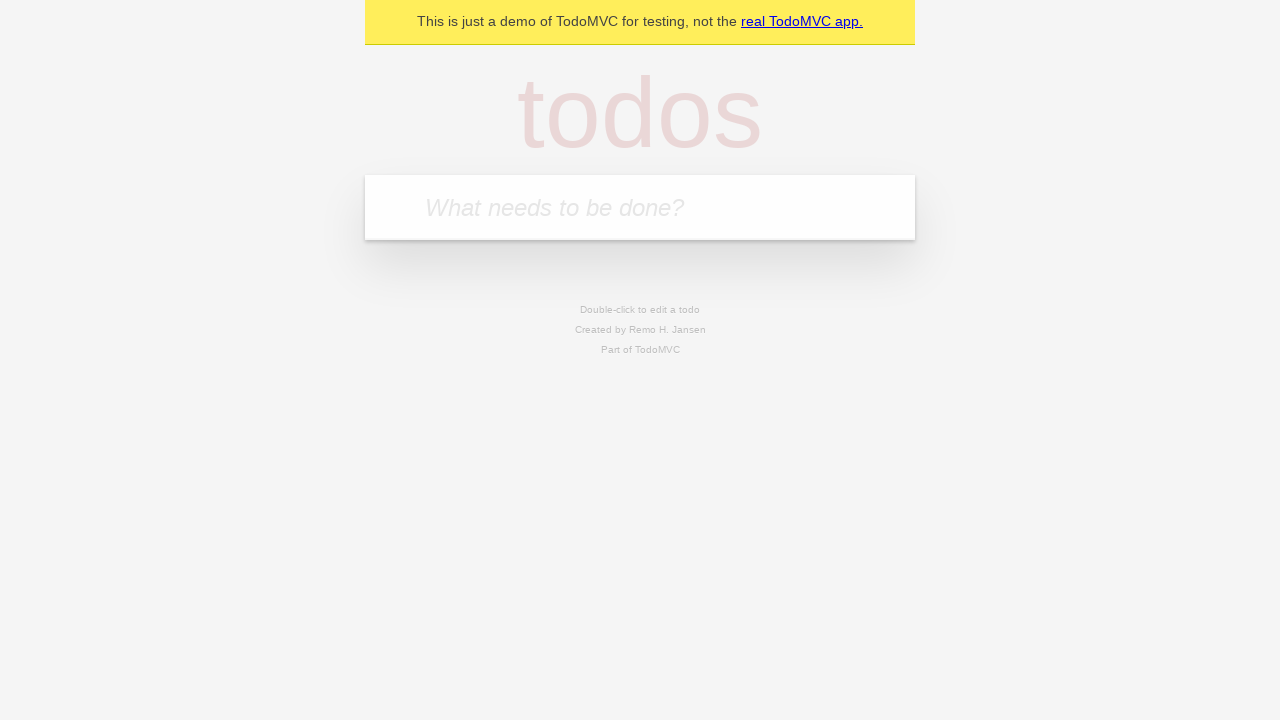

Verified that the todo input field is present and editable
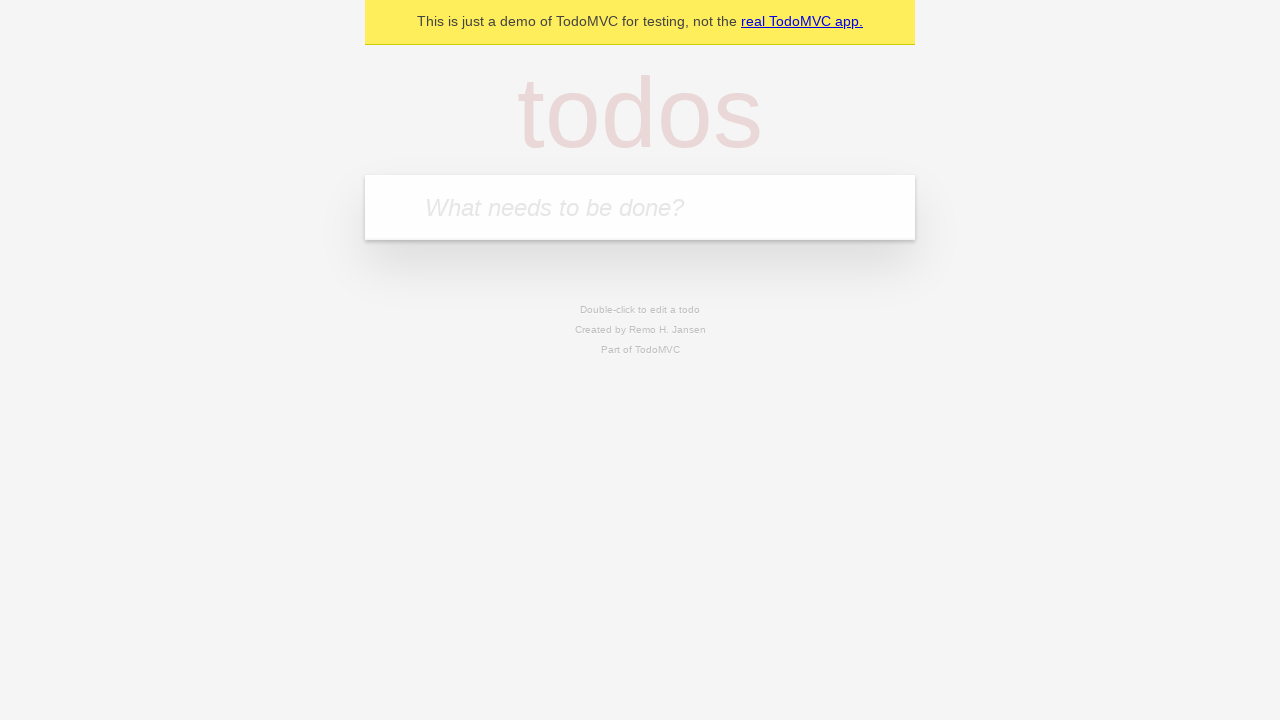

Filled the todo input with 'Learn Playwright form interactions' on .new-todo
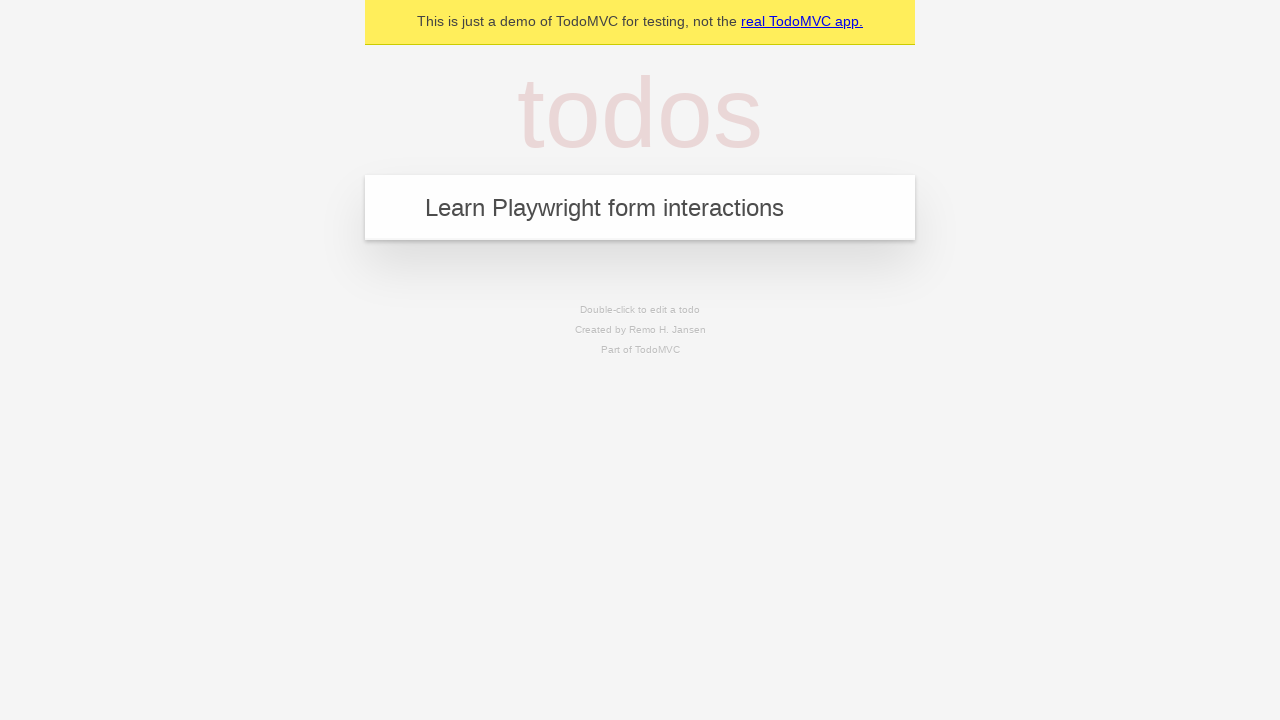

Pressed Enter to submit the first todo on .new-todo
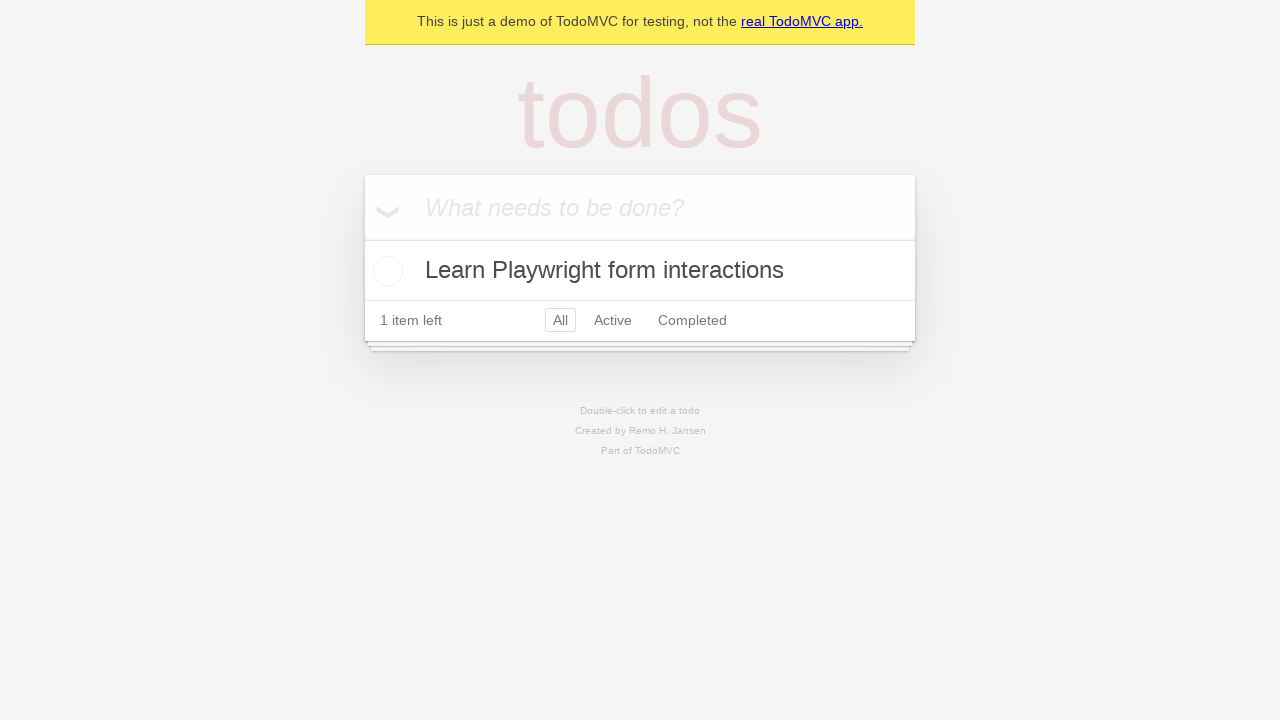

Verified that the first todo was added to the list
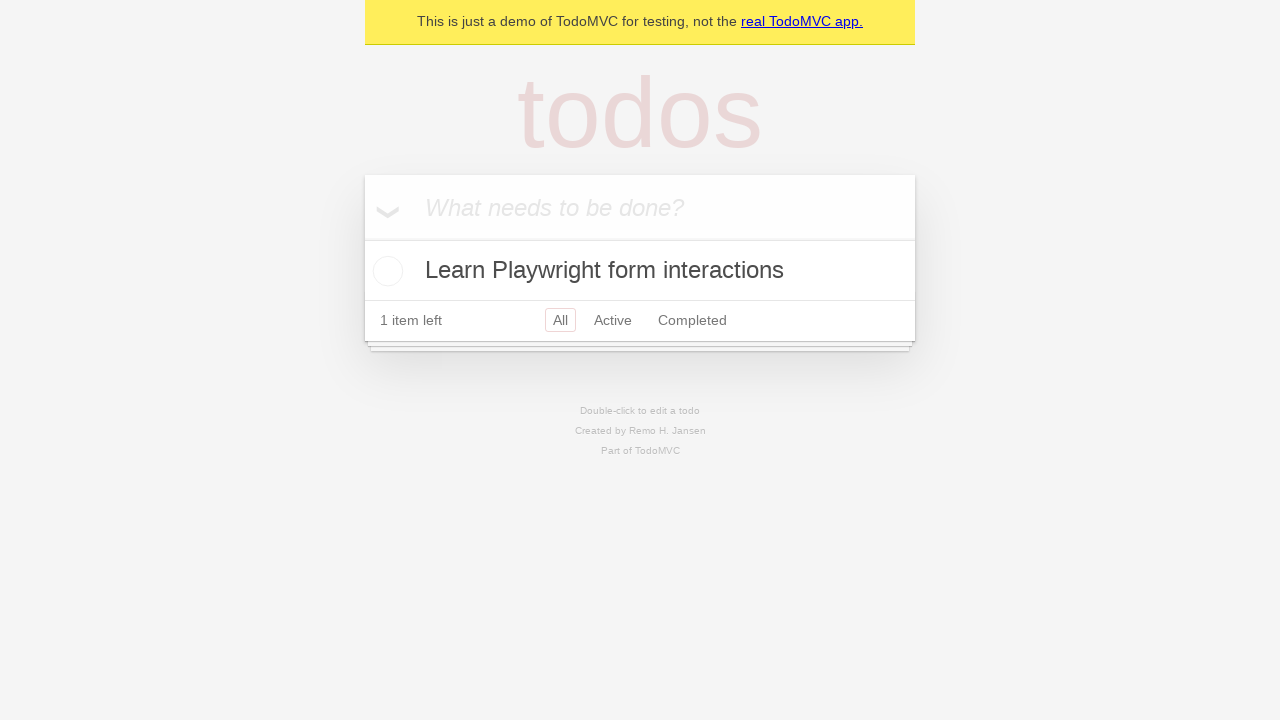

Filled the todo input with 'Practice text input' on .new-todo
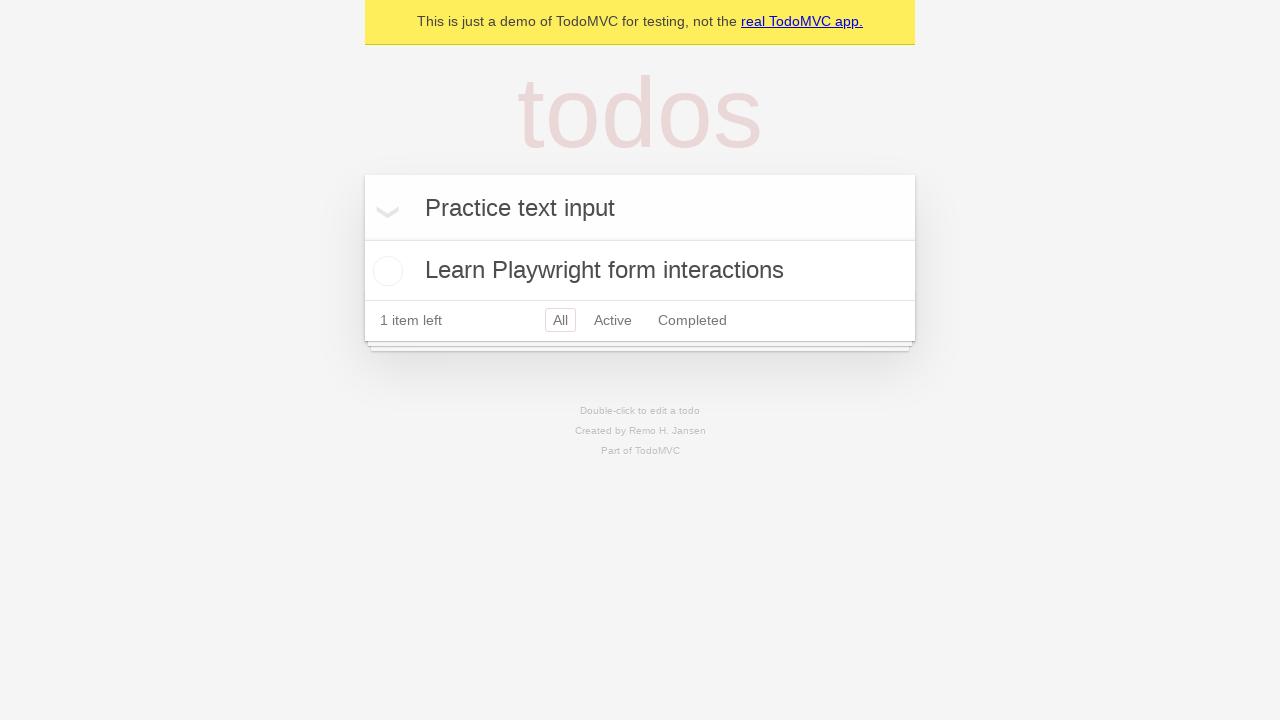

Pressed Enter to submit the todo 'Practice text input'
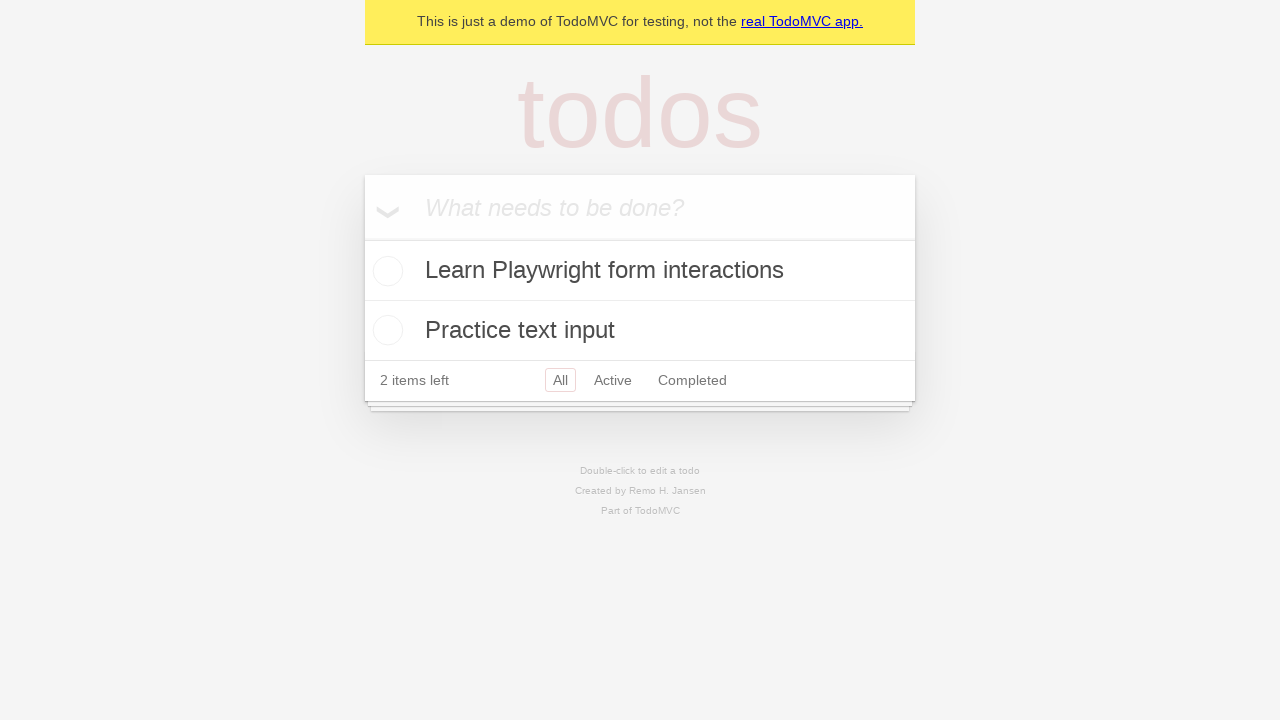

Filled the todo input with 'Test checkbox interactions' on .new-todo
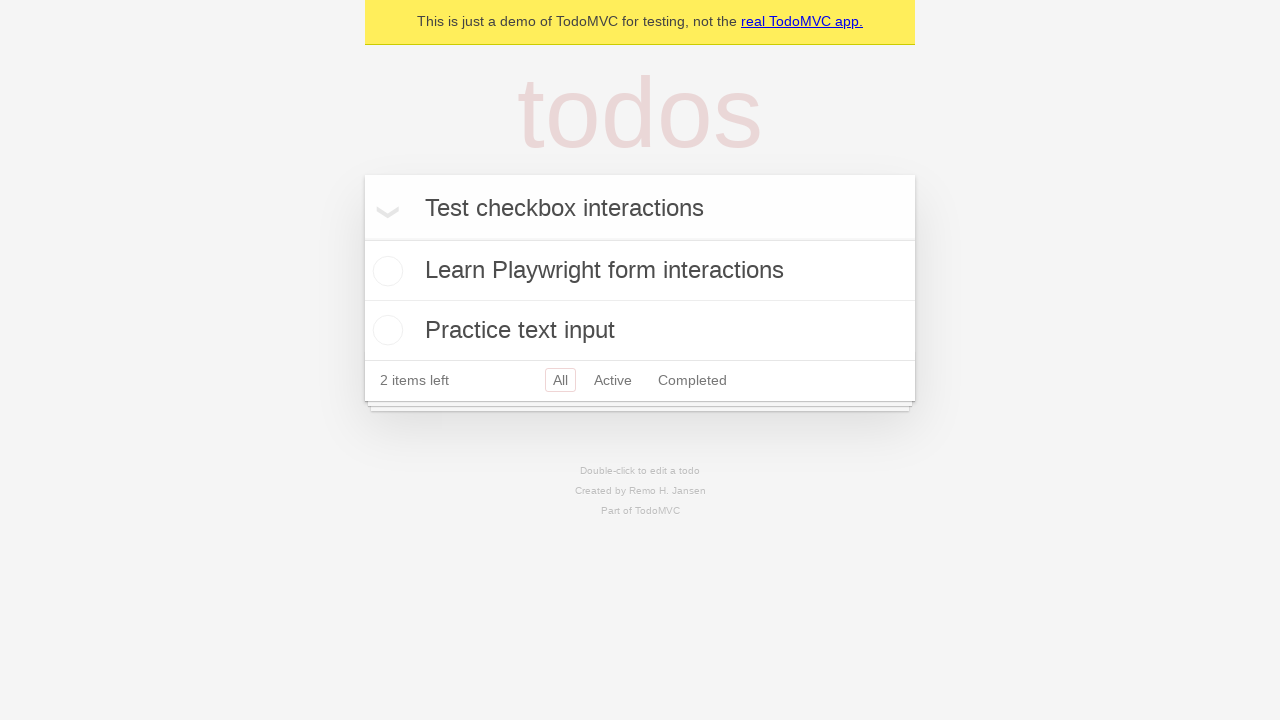

Pressed Enter to submit the todo 'Test checkbox interactions'
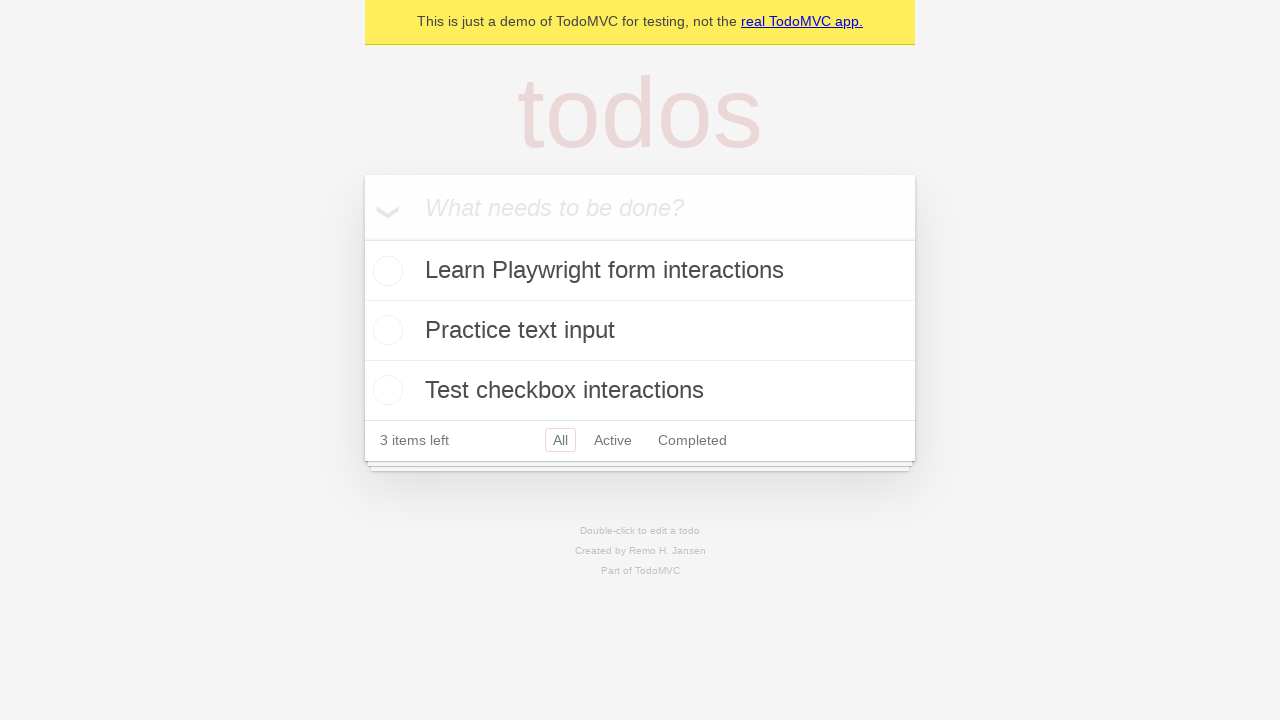

Filled the todo input with 'Try different submission methods' on .new-todo
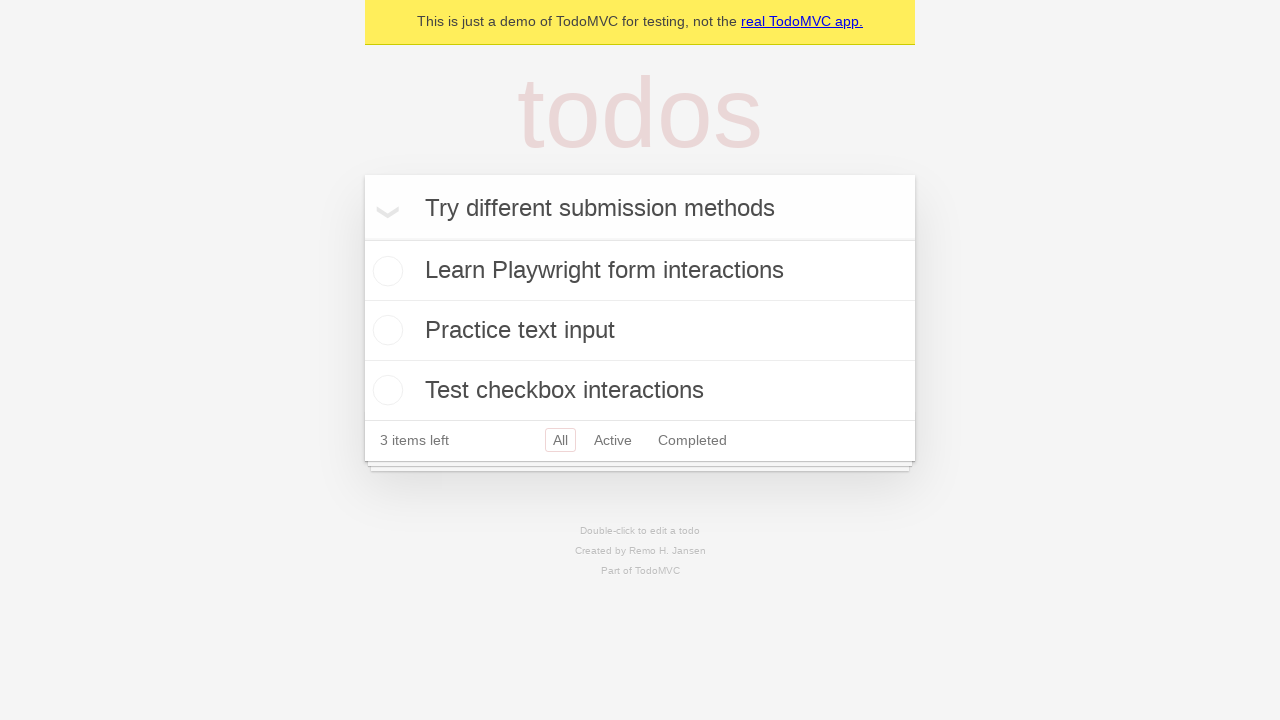

Pressed Enter to submit the todo 'Try different submission methods'
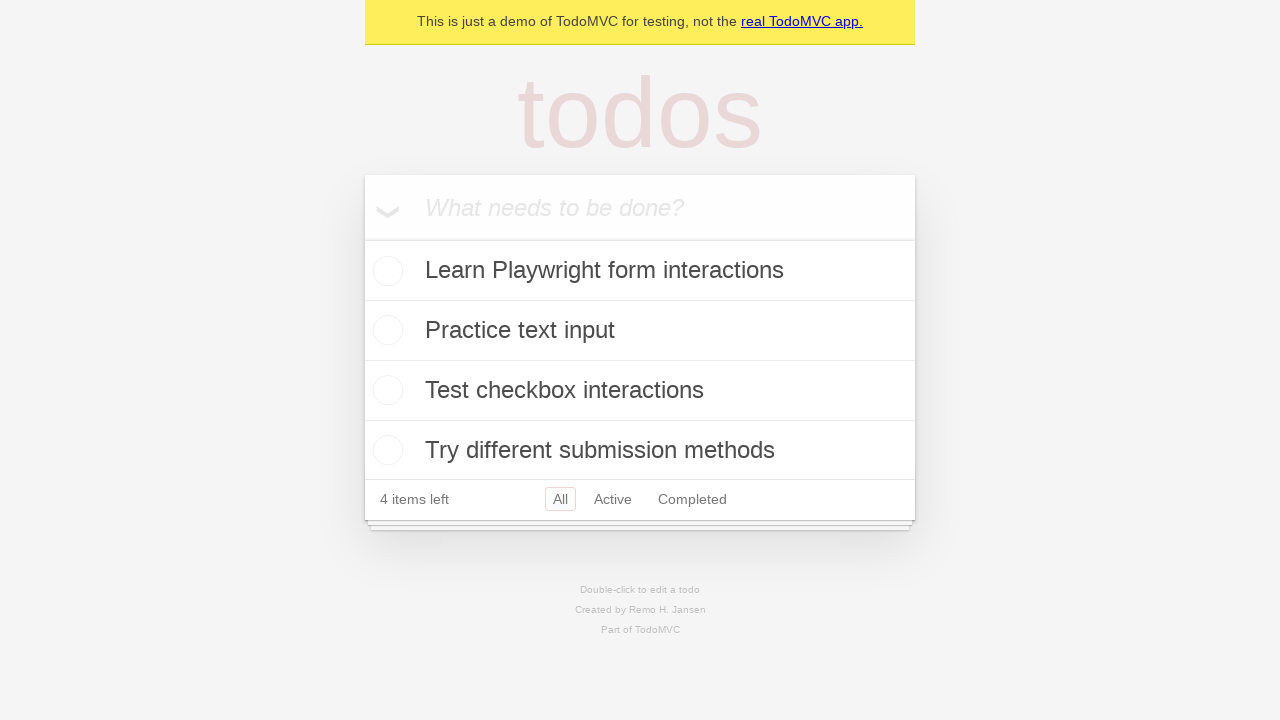

Verified that all 4 todos have been added to the list
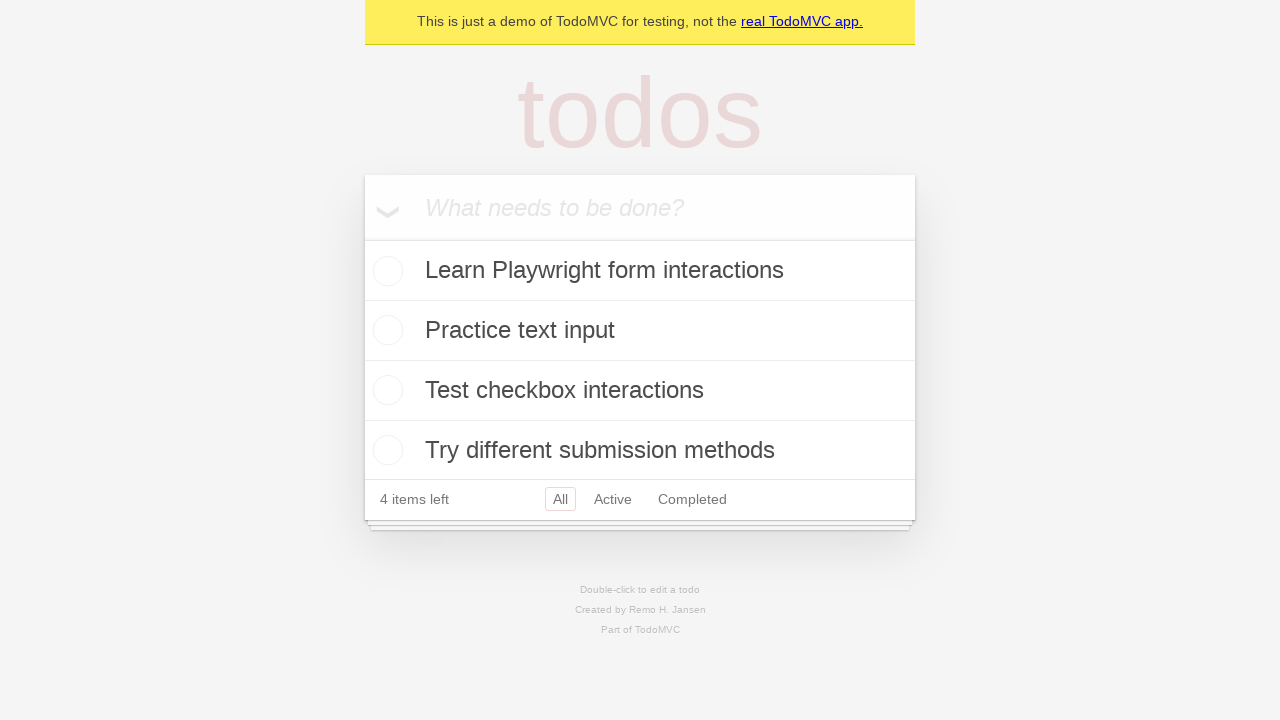

Checked the first todo item at (385, 271) on .todo-list li >> nth=0 >> .toggle
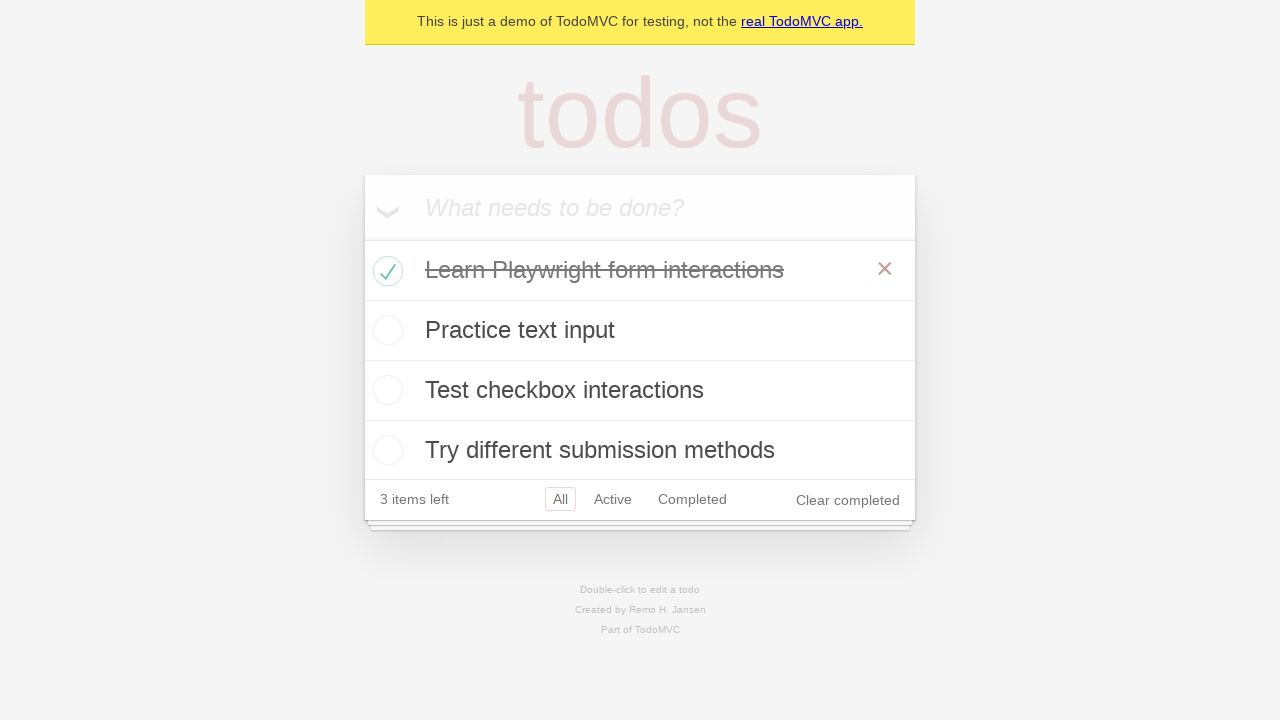

Double-clicked the second todo to enter edit mode at (640, 331) on .todo-list li >> nth=1
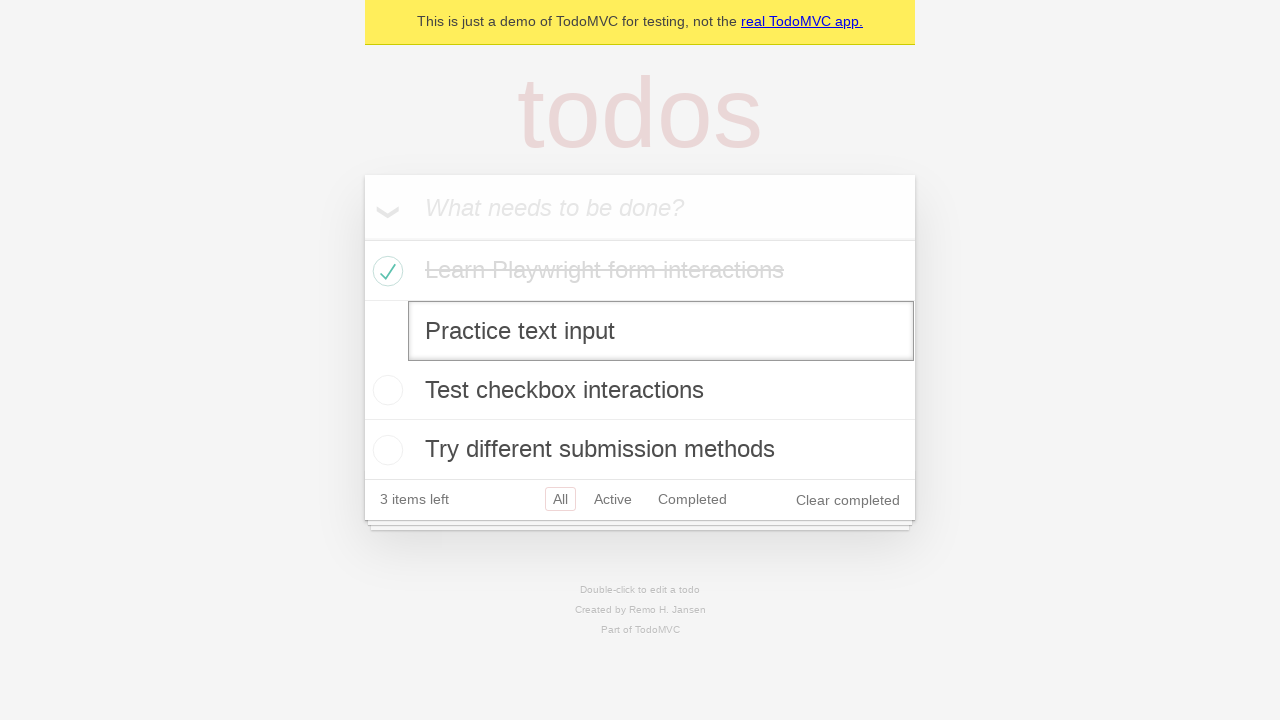

Filled the edit field with 'Updated: Practice advanced form interactions' on .todo-list li >> nth=1 >> .edit
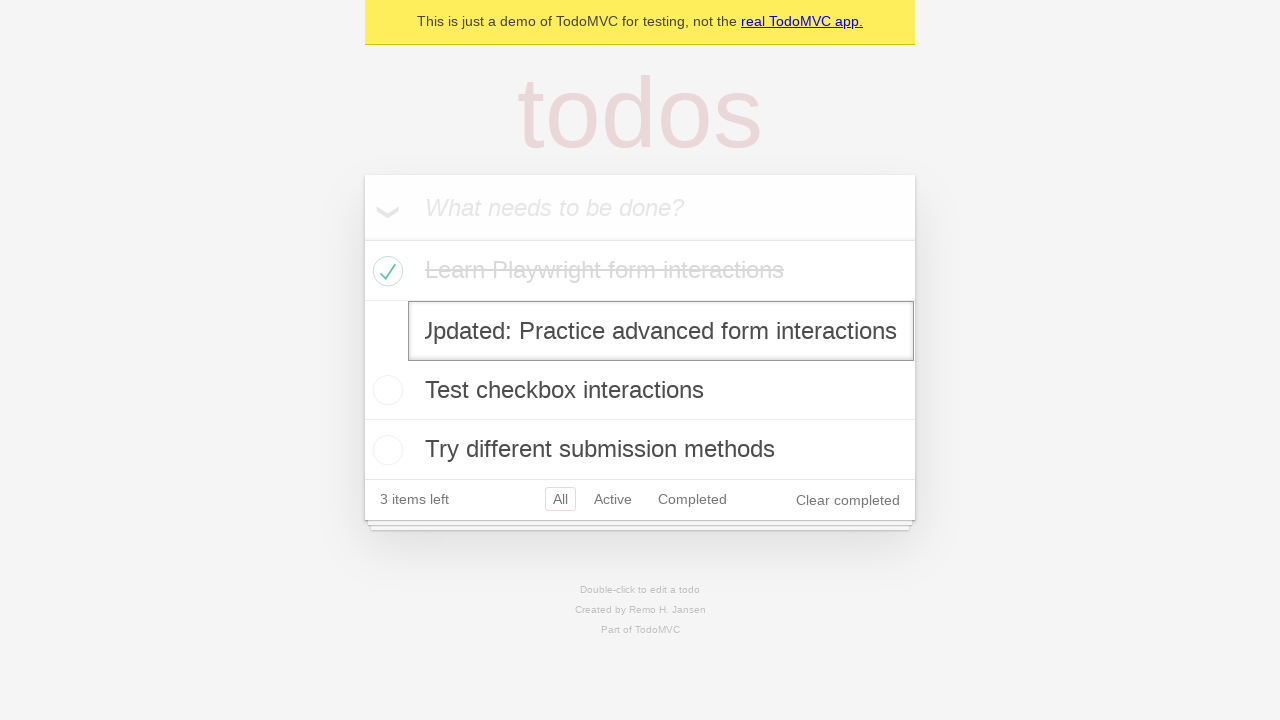

Pressed Enter to save the edited todo on .todo-list li >> nth=1 >> .edit
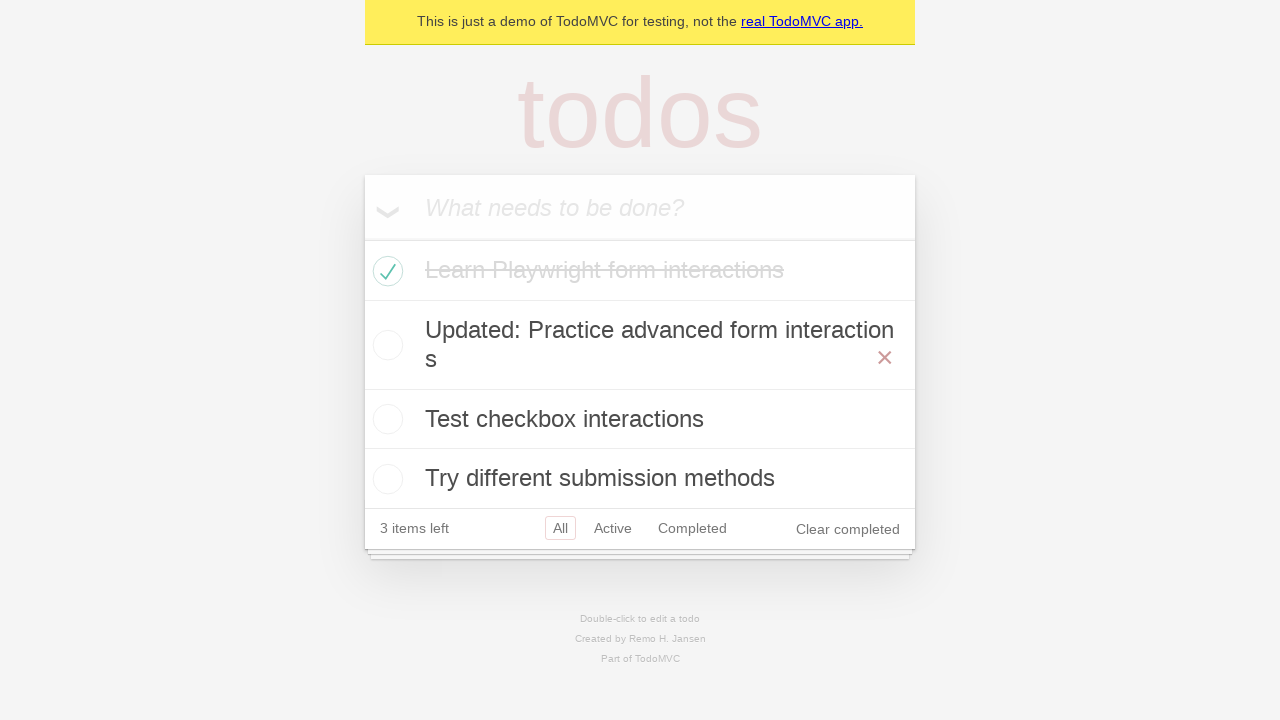

Verified that the second todo was successfully updated with the new text
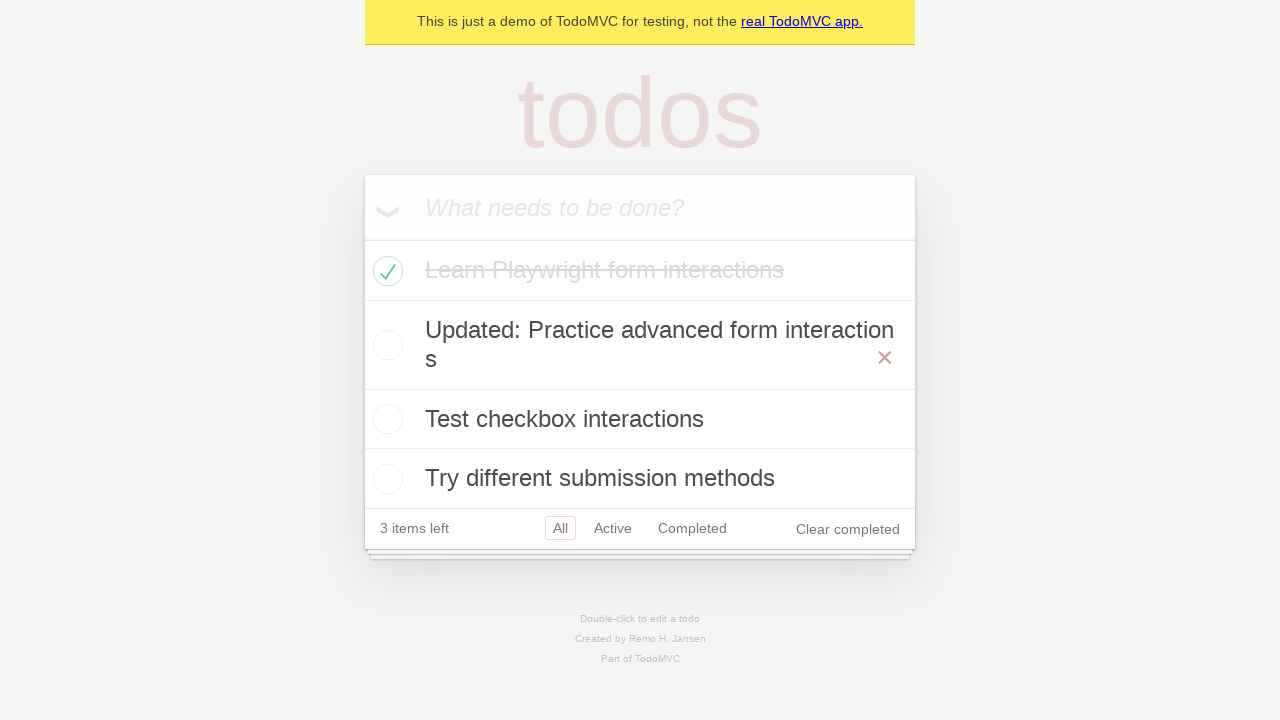

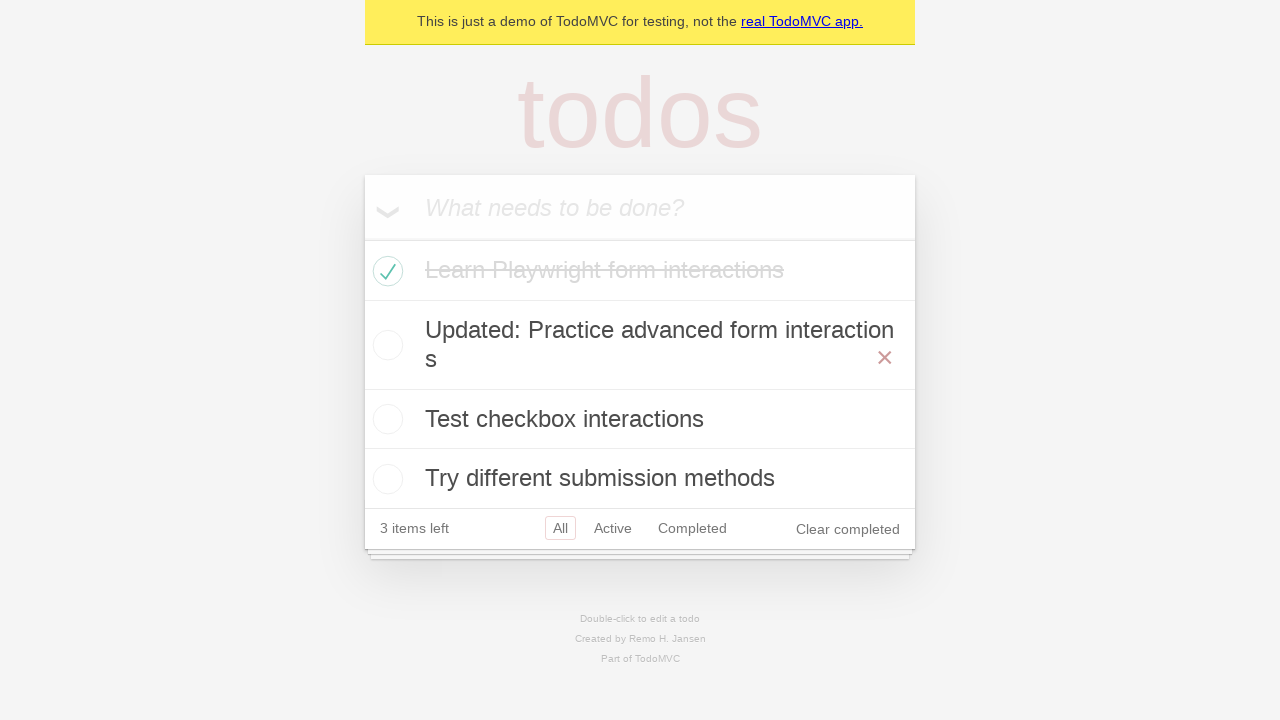